Tests right-click (context click) functionality by right-clicking a button and verifying the confirmation message appears

Starting URL: https://demoqa.com/buttons

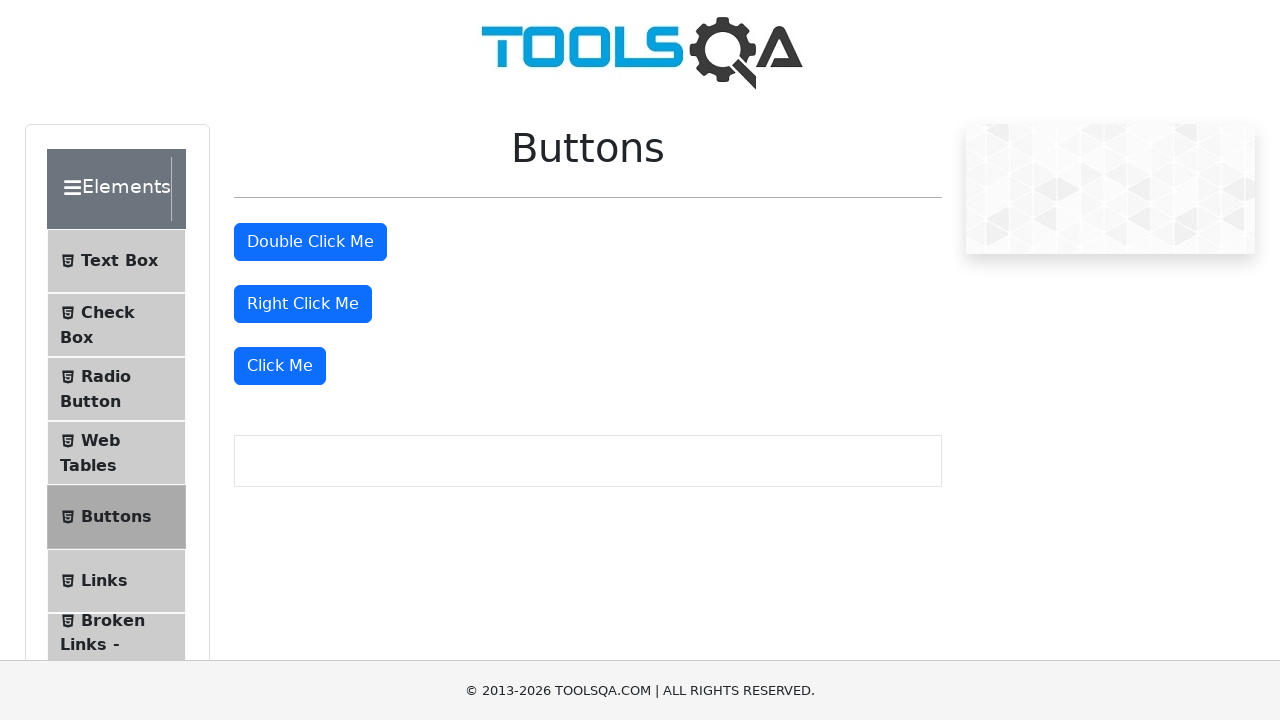

Navigated to https://demoqa.com/buttons
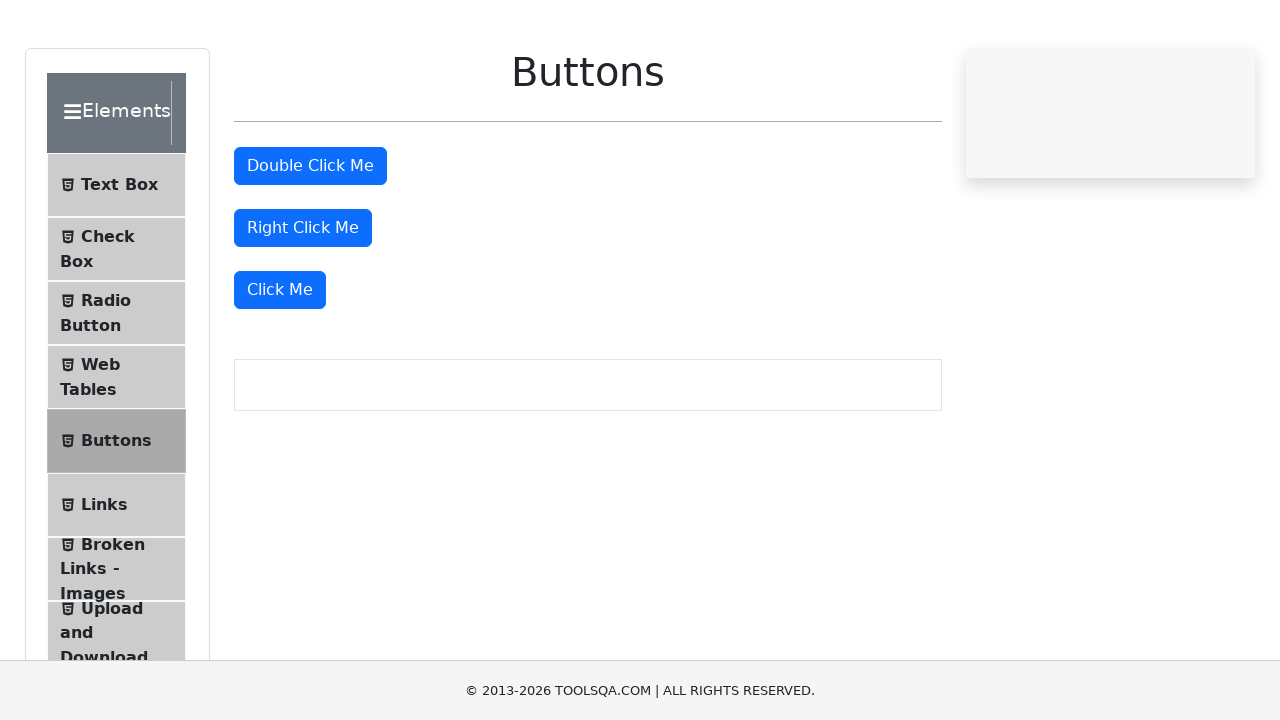

Right-clicked the right click button at (303, 304) on #rightClickBtn
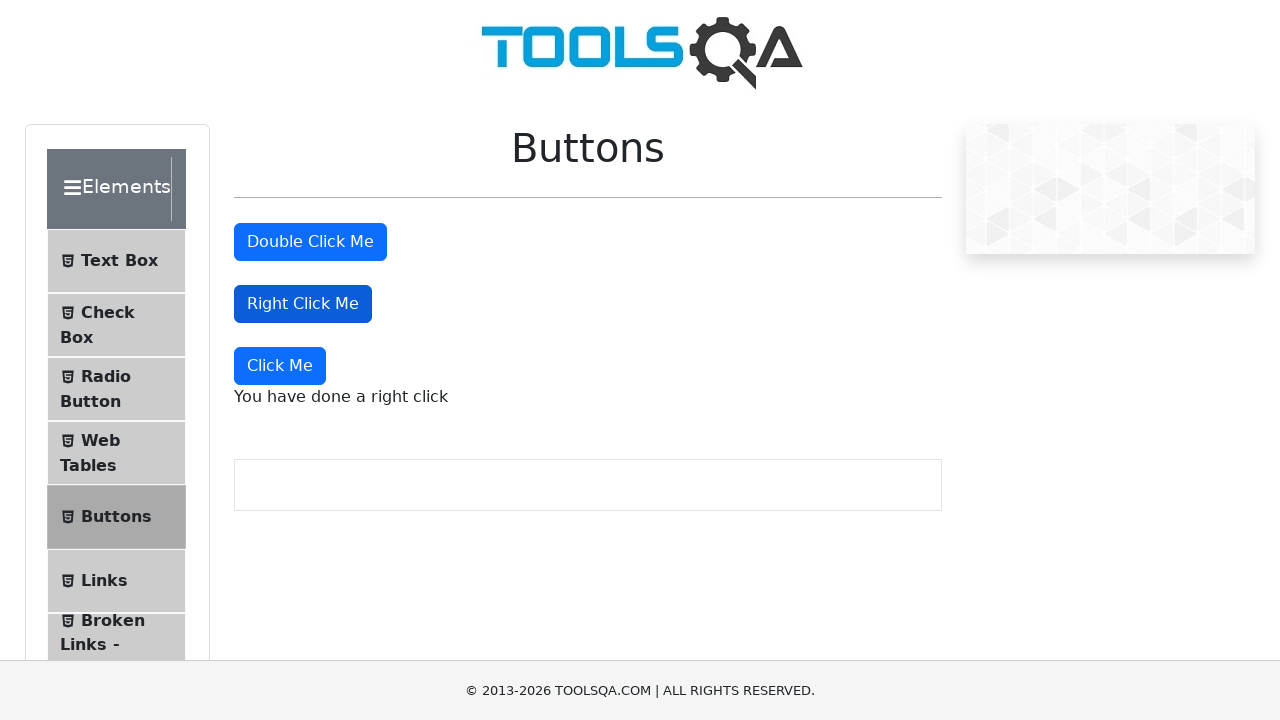

Right-click confirmation message appeared
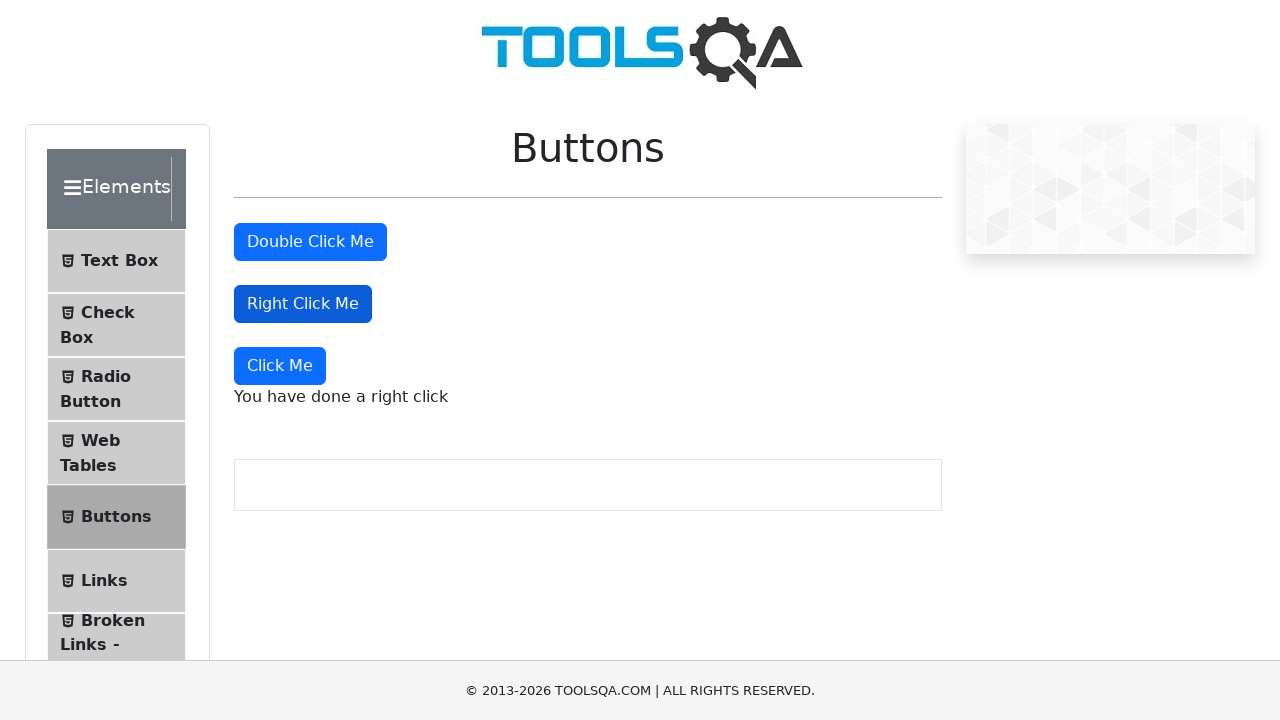

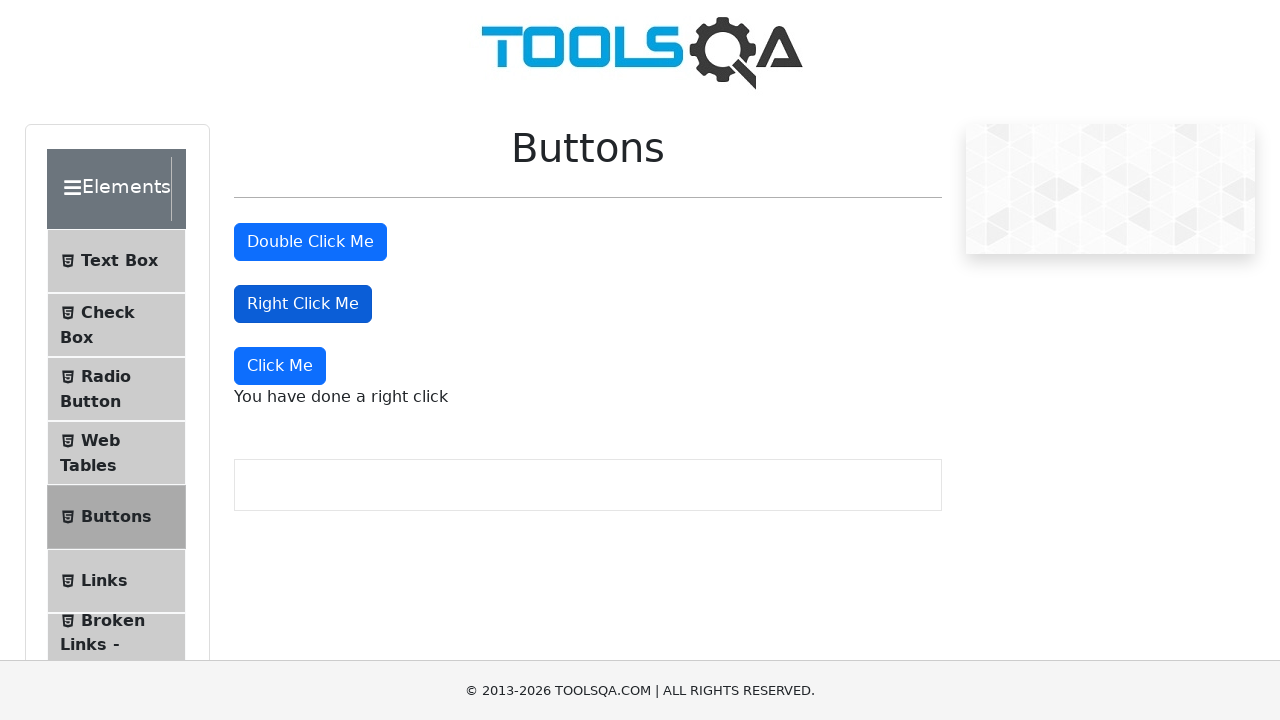